Tests dropdown functionality by selecting an option and verifying the selection

Starting URL: http://the-internet.herokuapp.com/dropdown

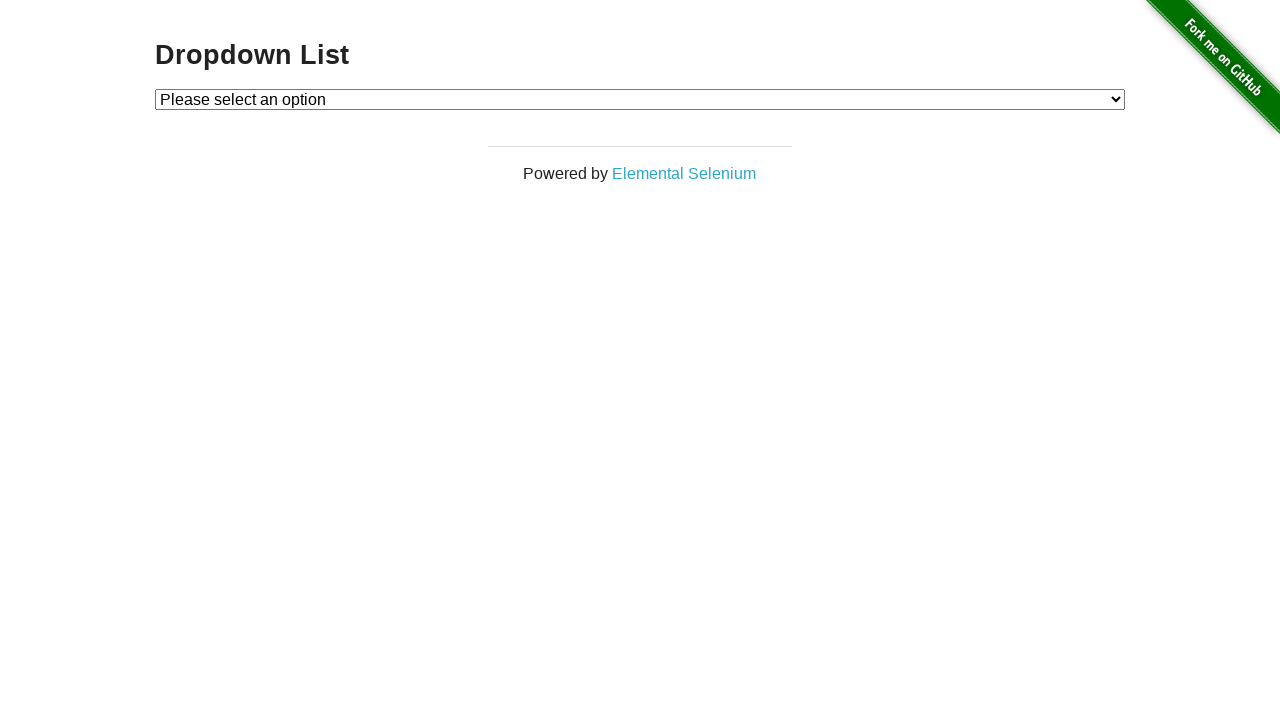

Navigated to dropdown test page
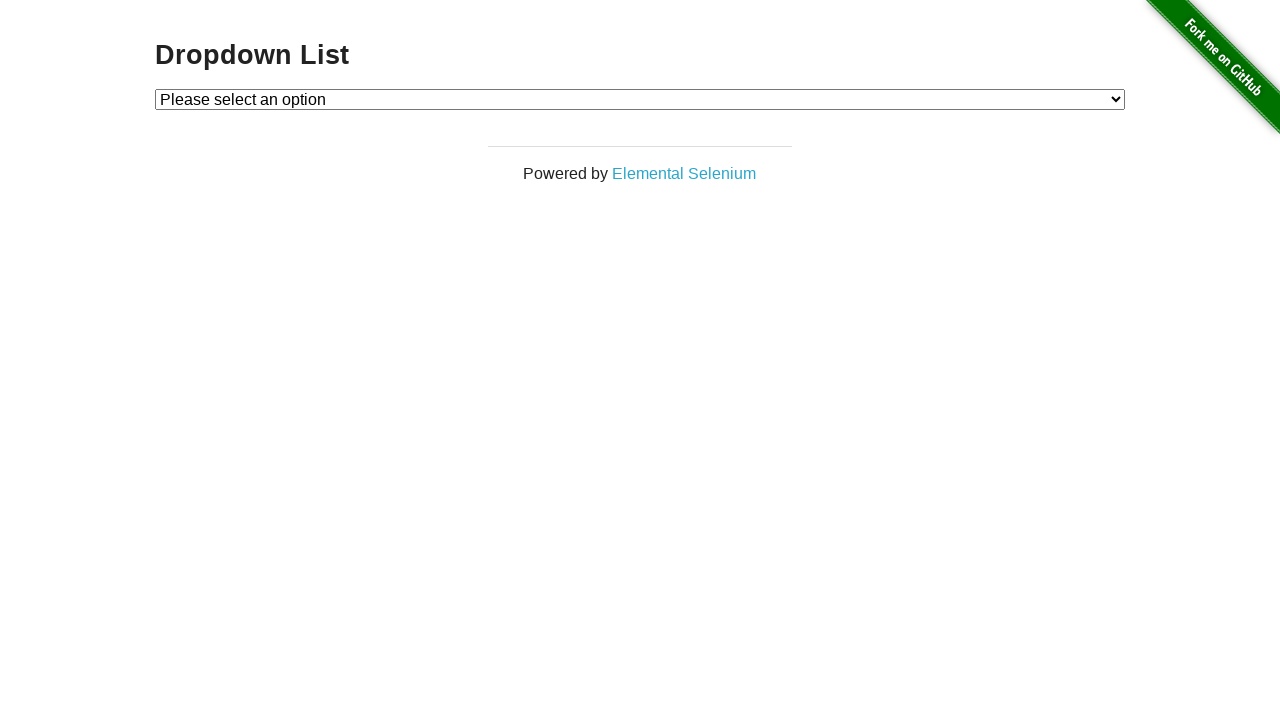

Selected 'Option 1' from dropdown on #dropdown
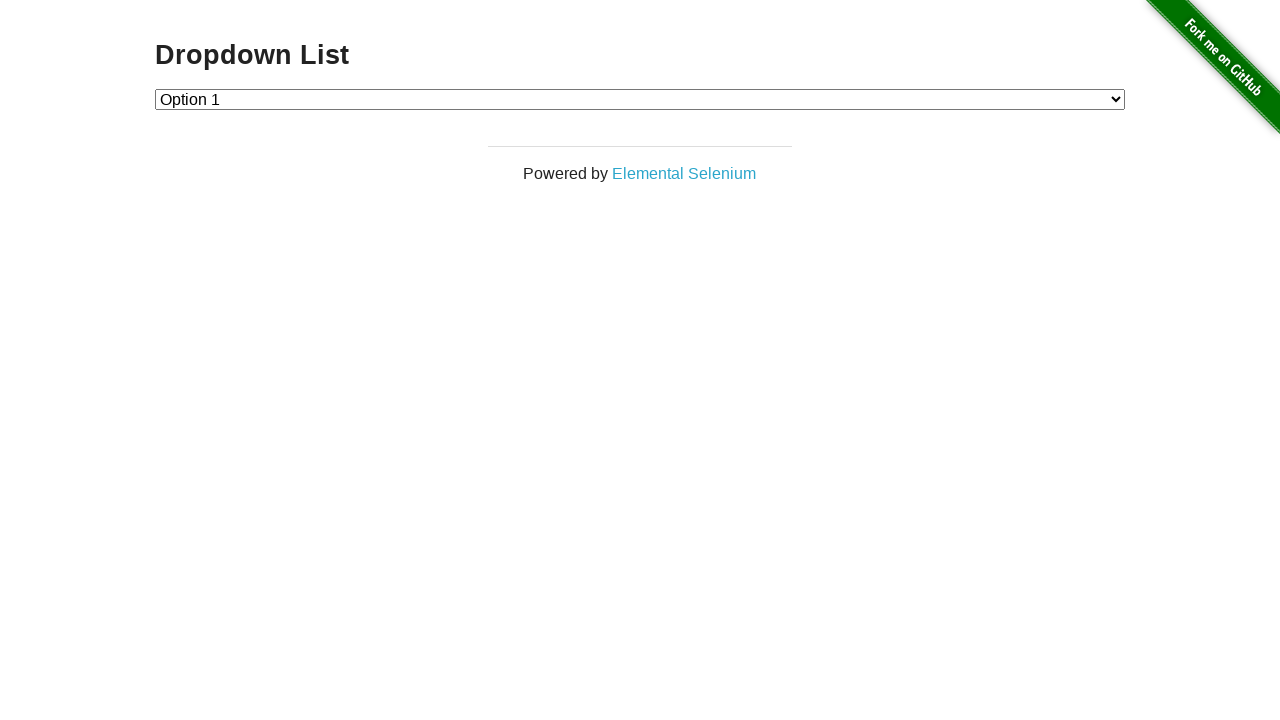

Retrieved selected dropdown value
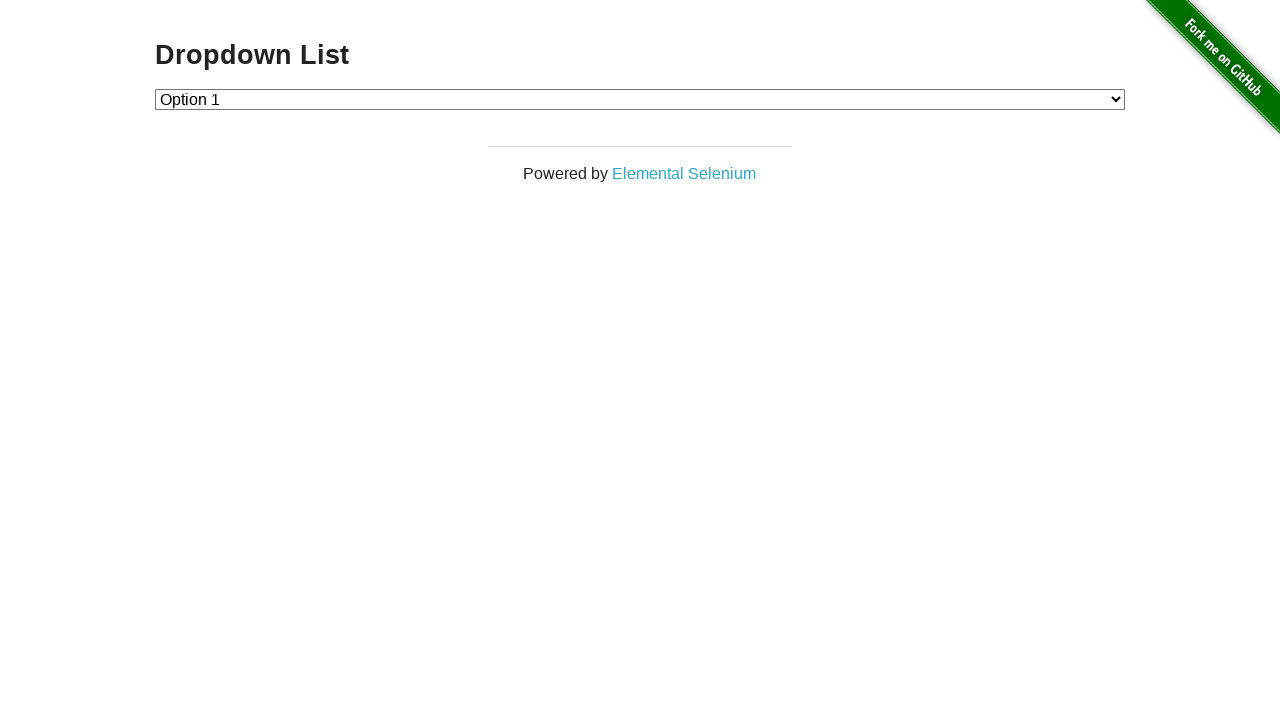

Verified that 'Option 1' is selected (value='1')
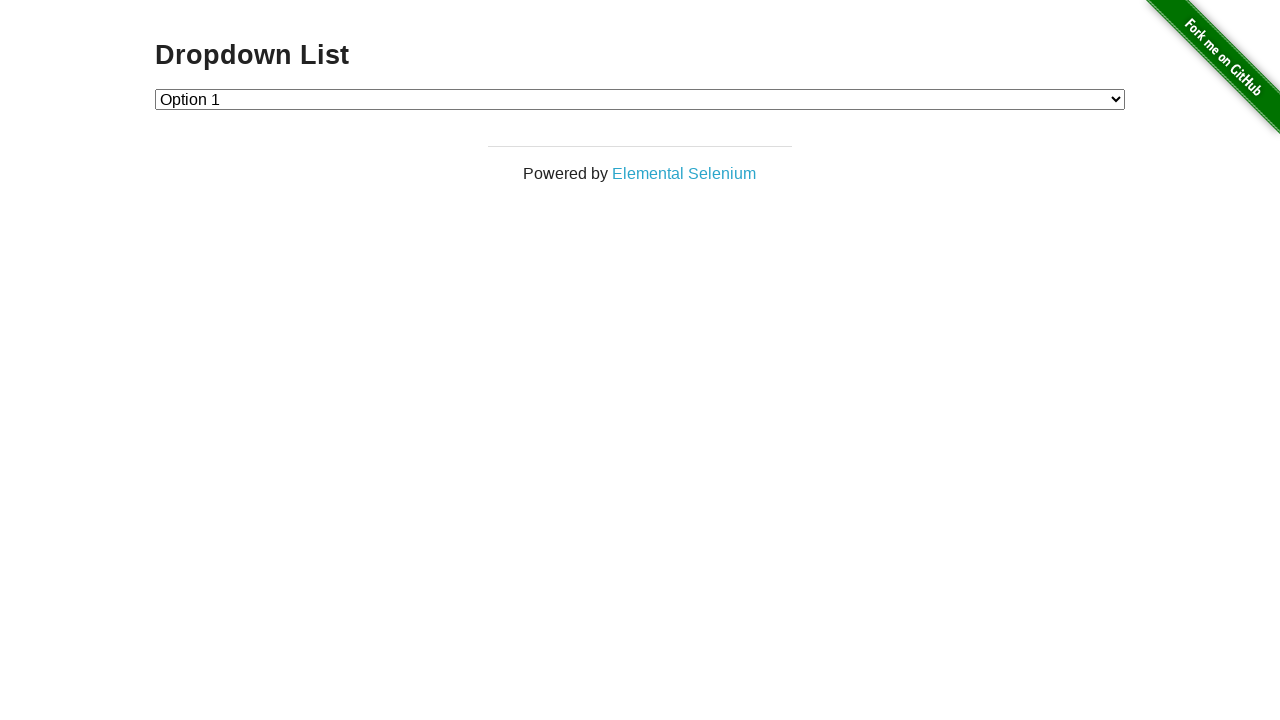

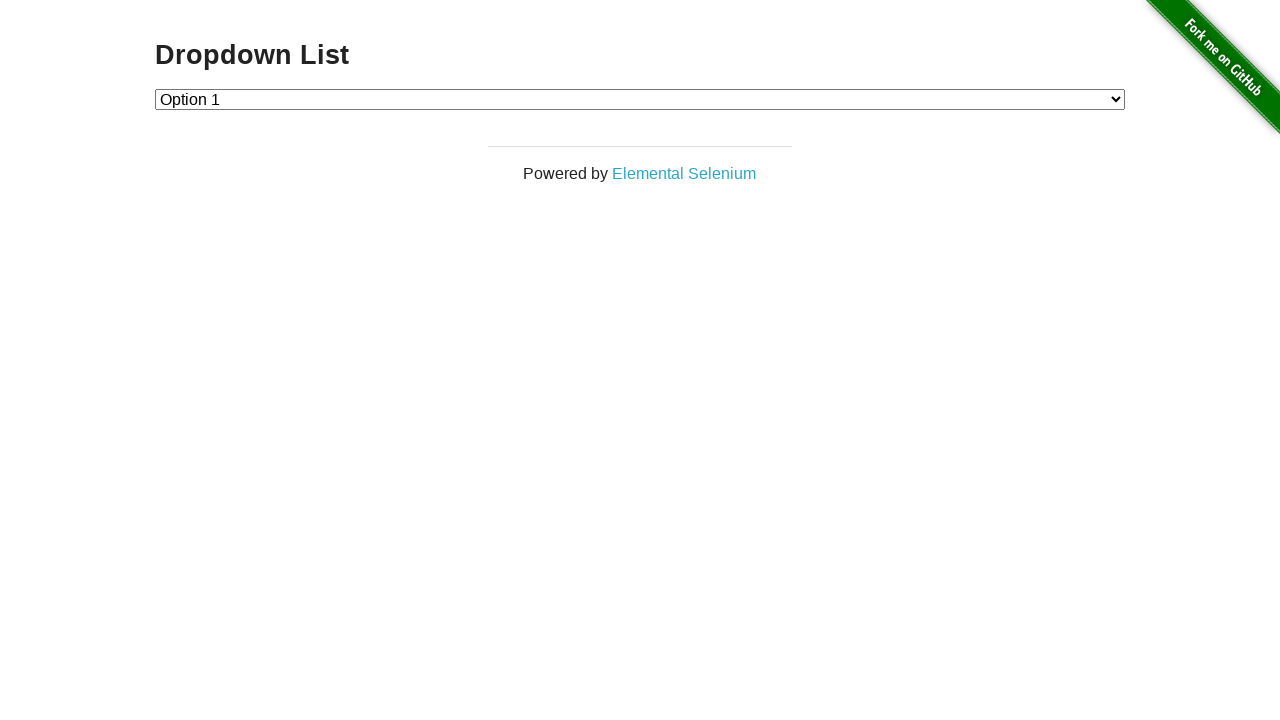